Tests drag and drop functionality by dragging an element from source to target location

Starting URL: https://www.leafground.com/drag.xhtml

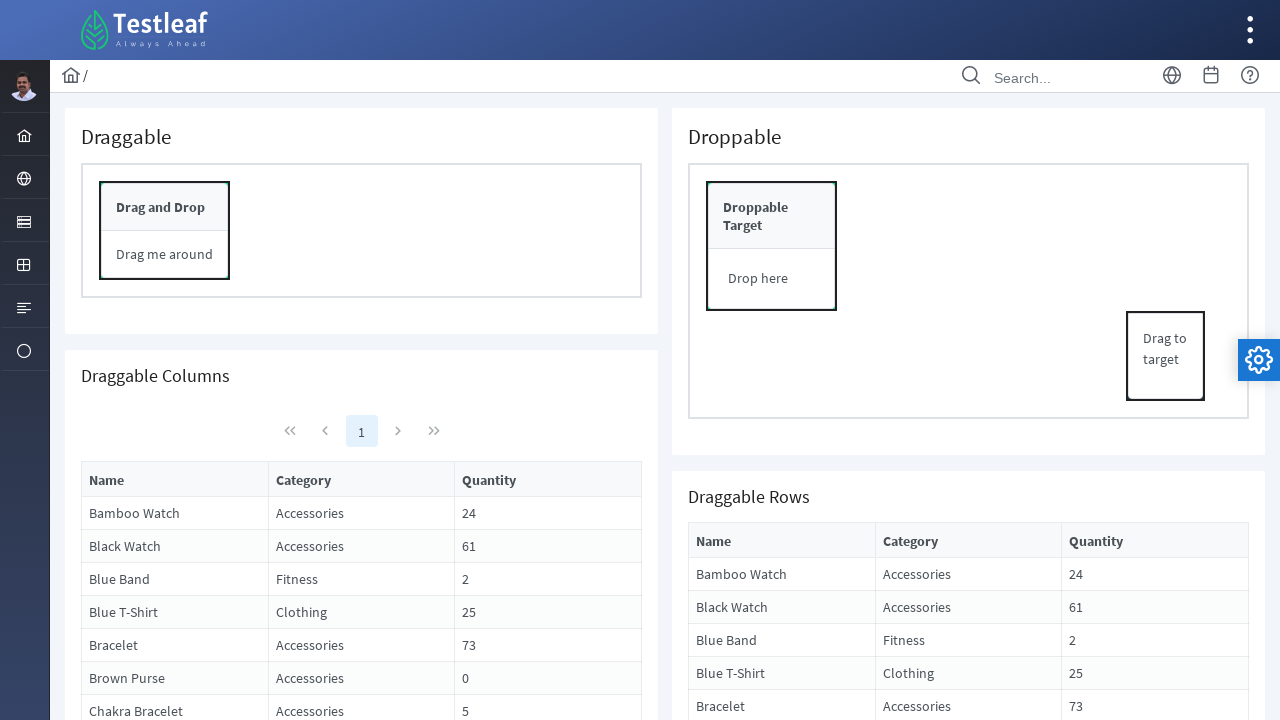

Located the draggable element
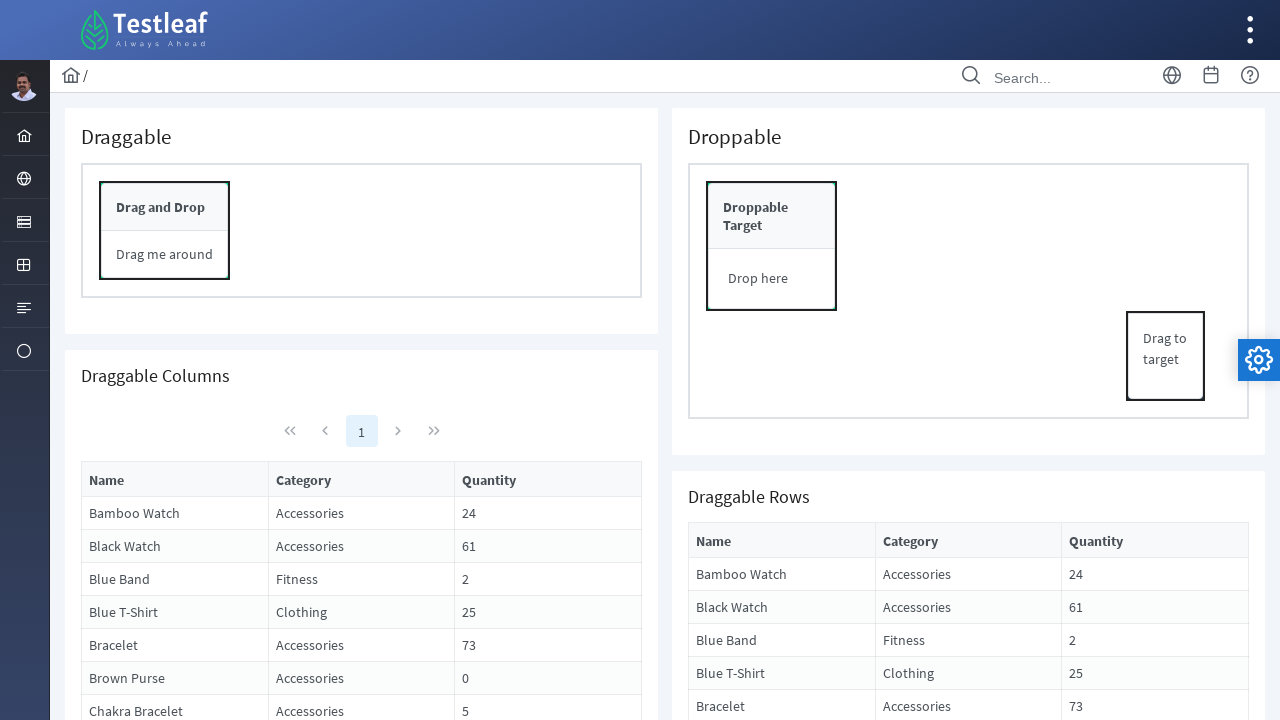

Located the drop target element
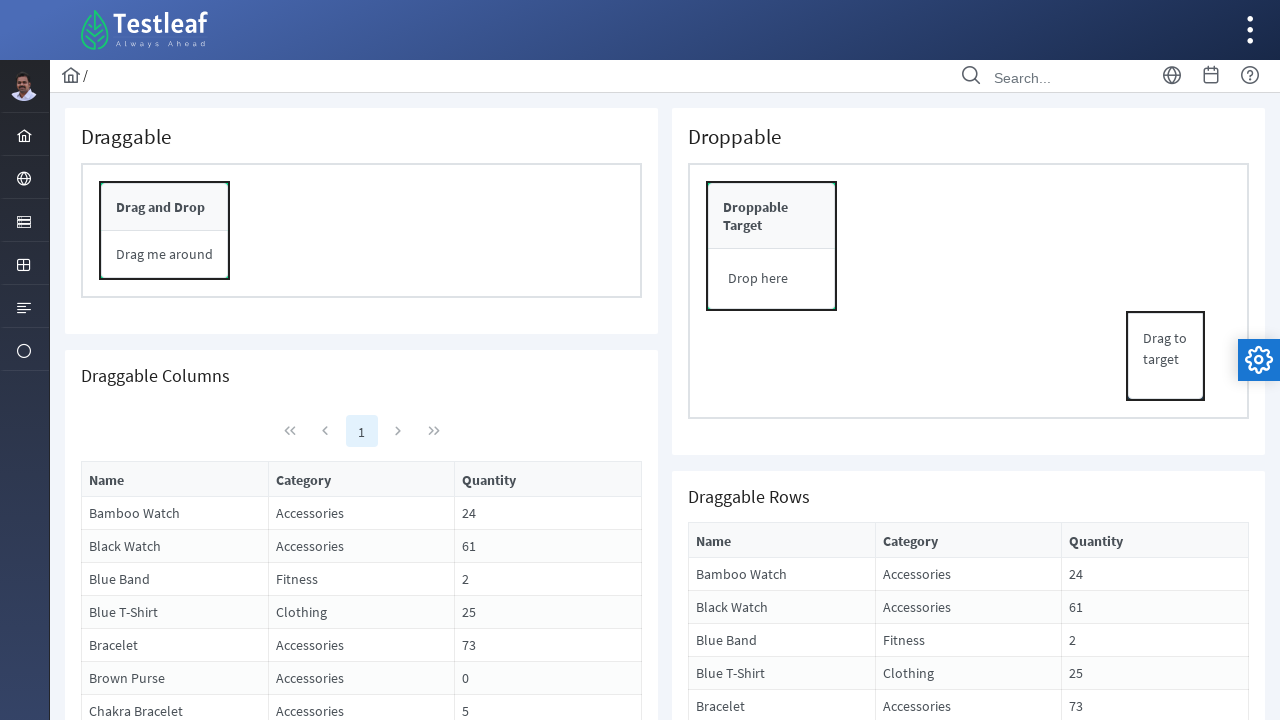

Dragged element from source to target location at (772, 279)
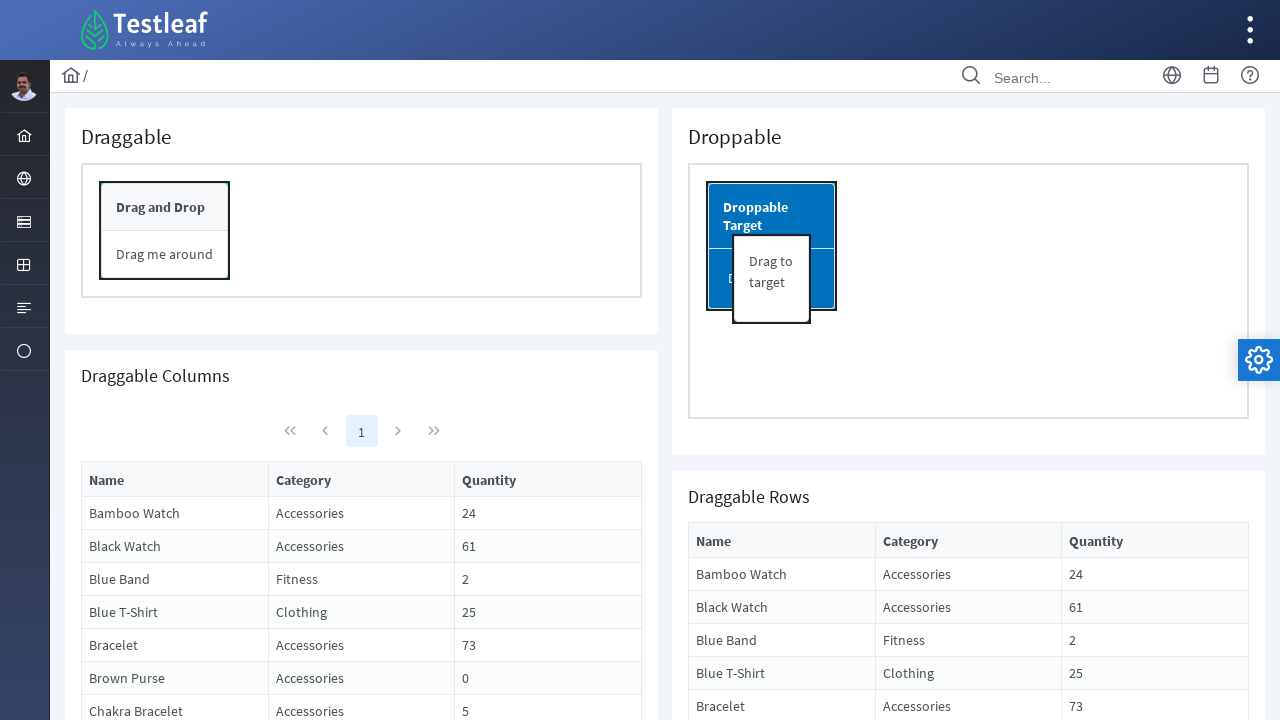

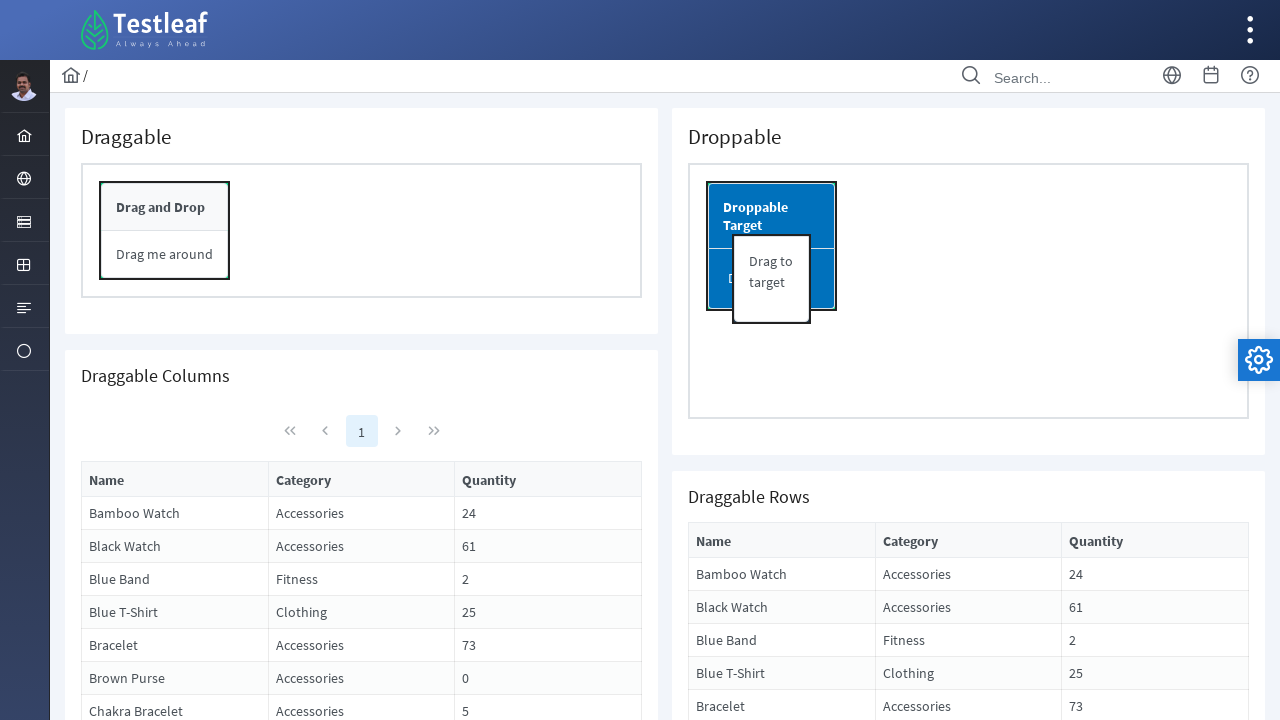